Tests double-click functionality on a copy text button

Starting URL: https://testautomationpractice.blogspot.com/

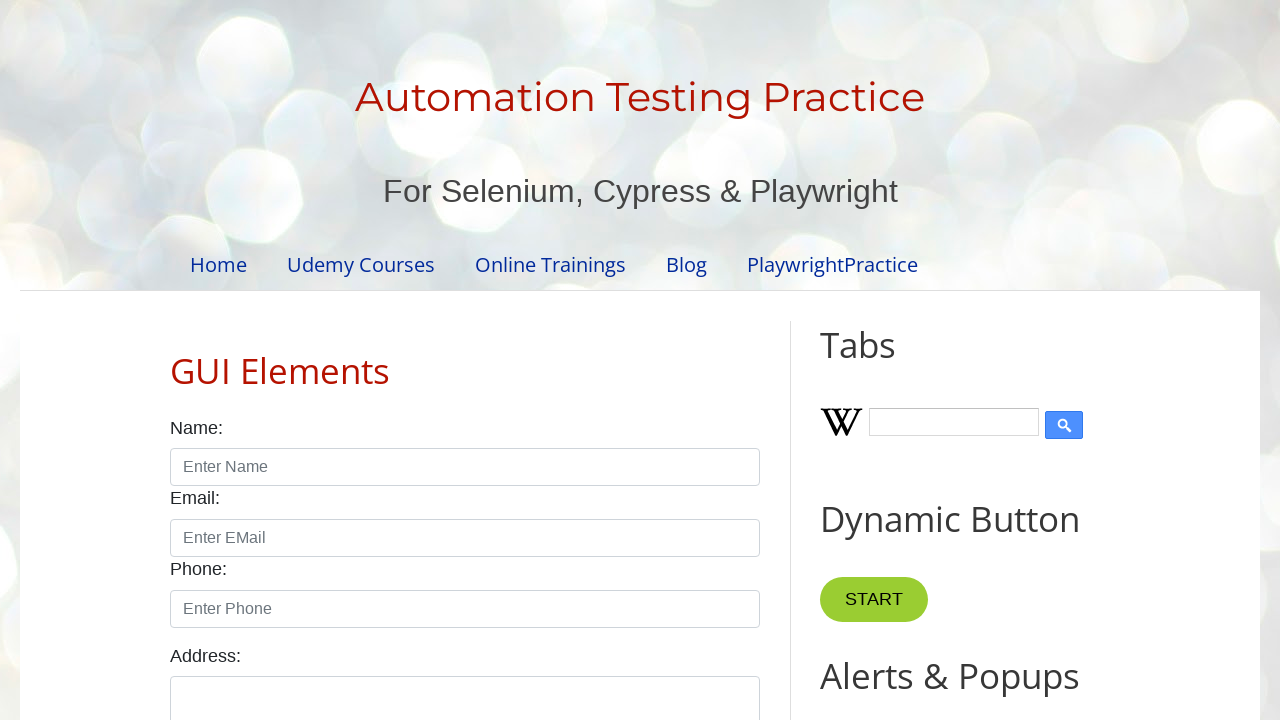

Double-clicked the 'Copy Text' button at (885, 360) on xpath=//button[normalize-space()='Copy Text']
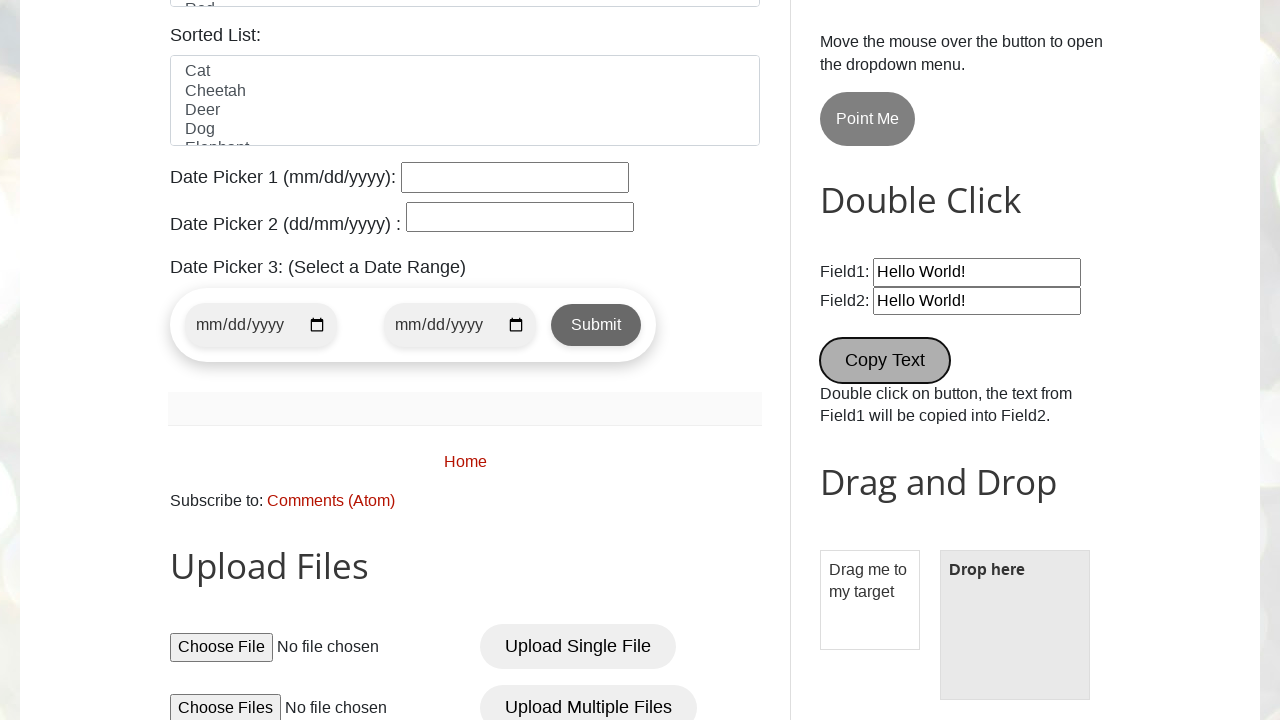

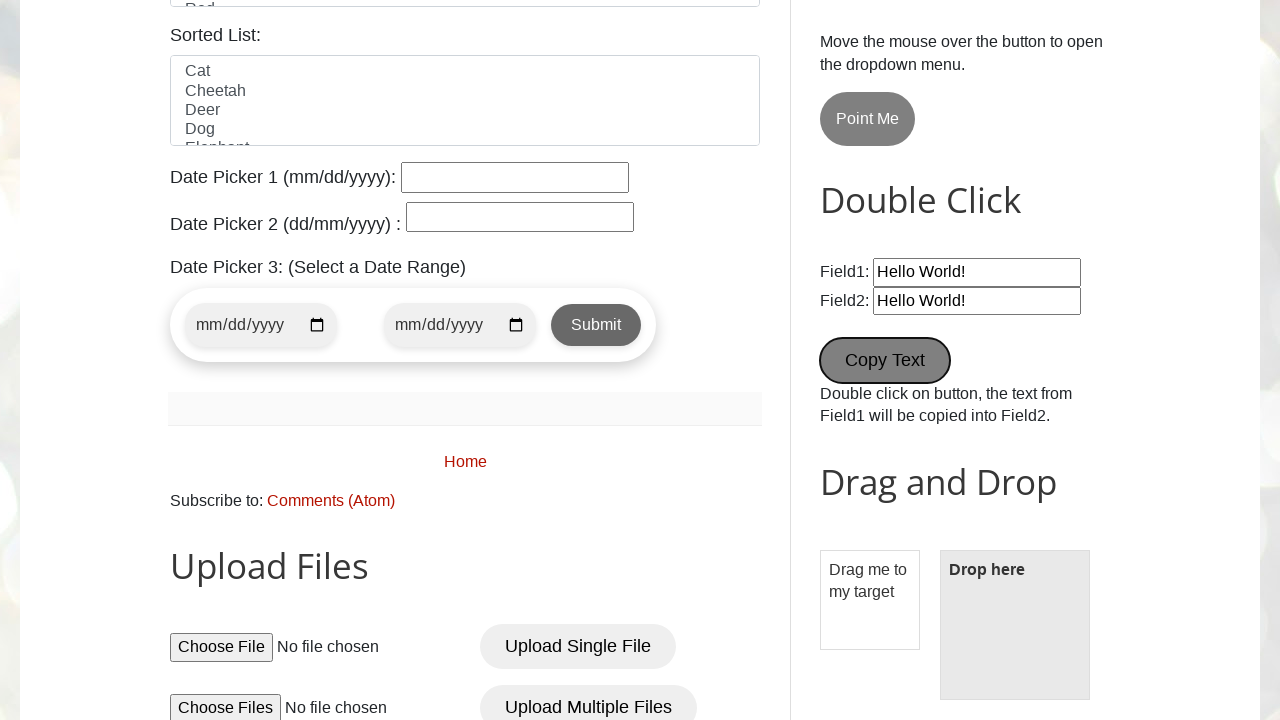